Tests opting out of A/B testing by adding an opt-out cookie before visiting the A/B test page, then navigating to verify the opt-out works

Starting URL: http://the-internet.herokuapp.com

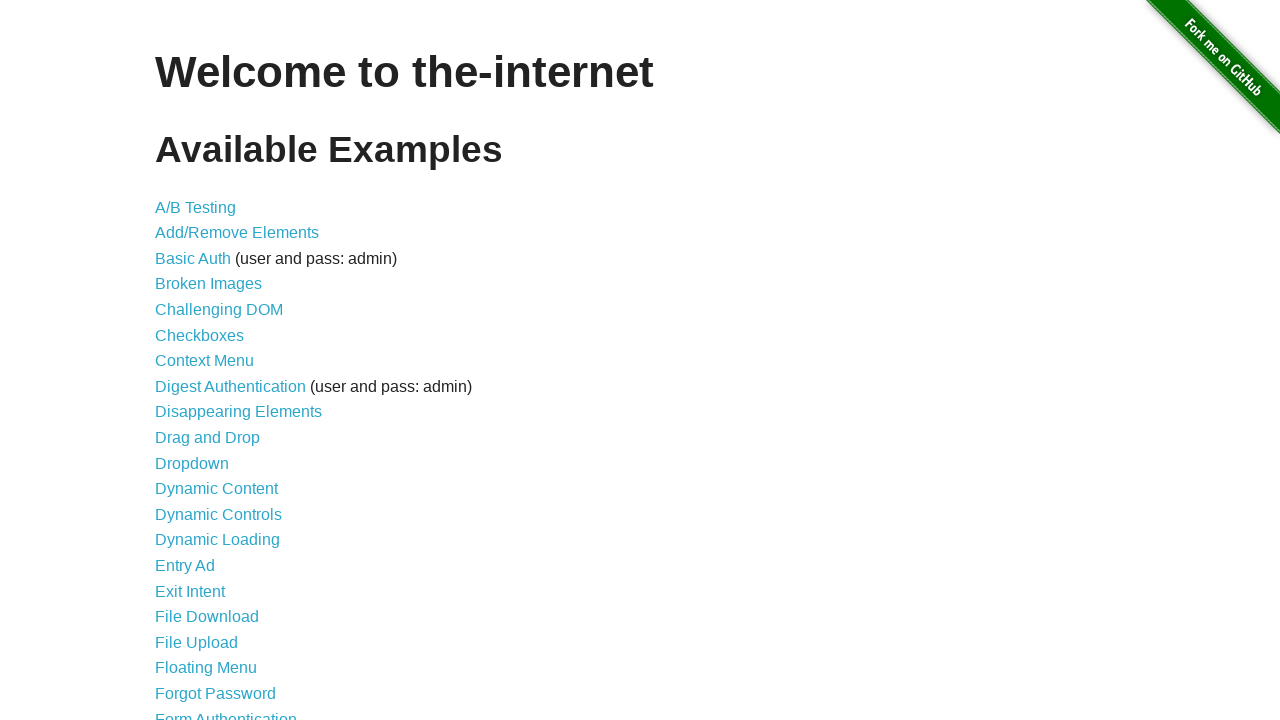

Added optimizelyOptOut cookie to opt out of A/B testing
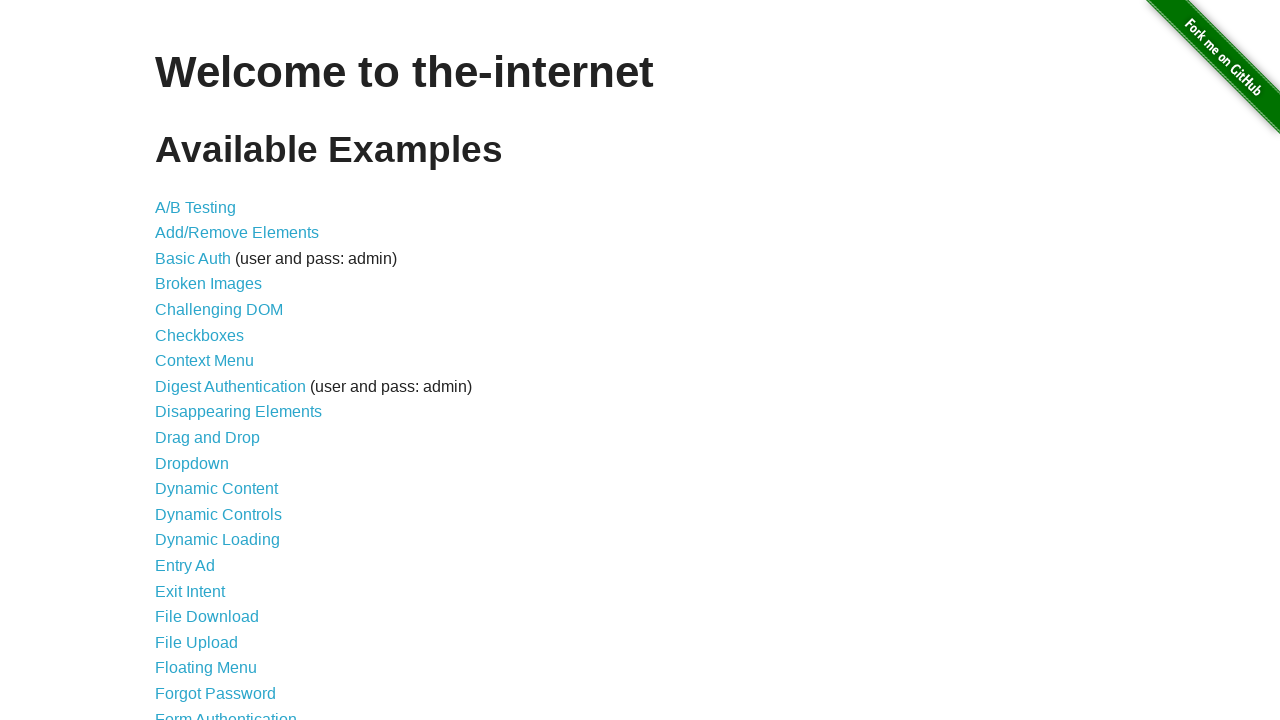

Navigated to A/B test page
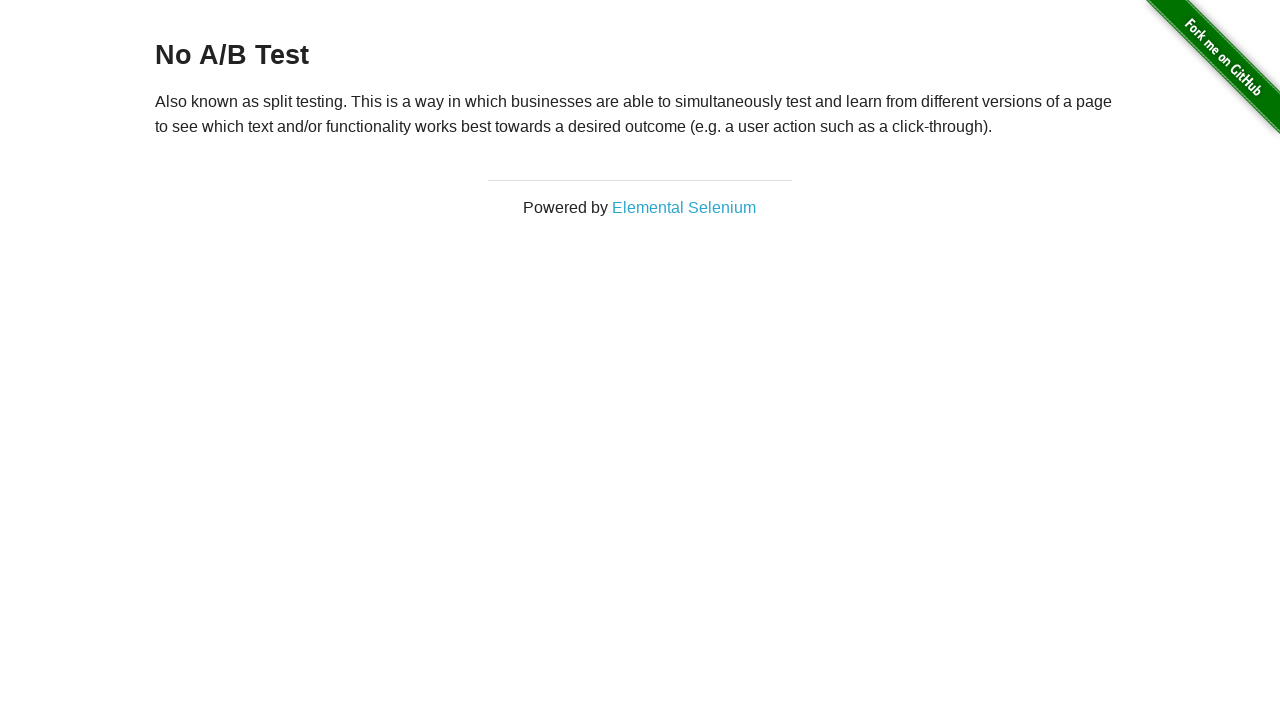

Waited for h3 heading to load
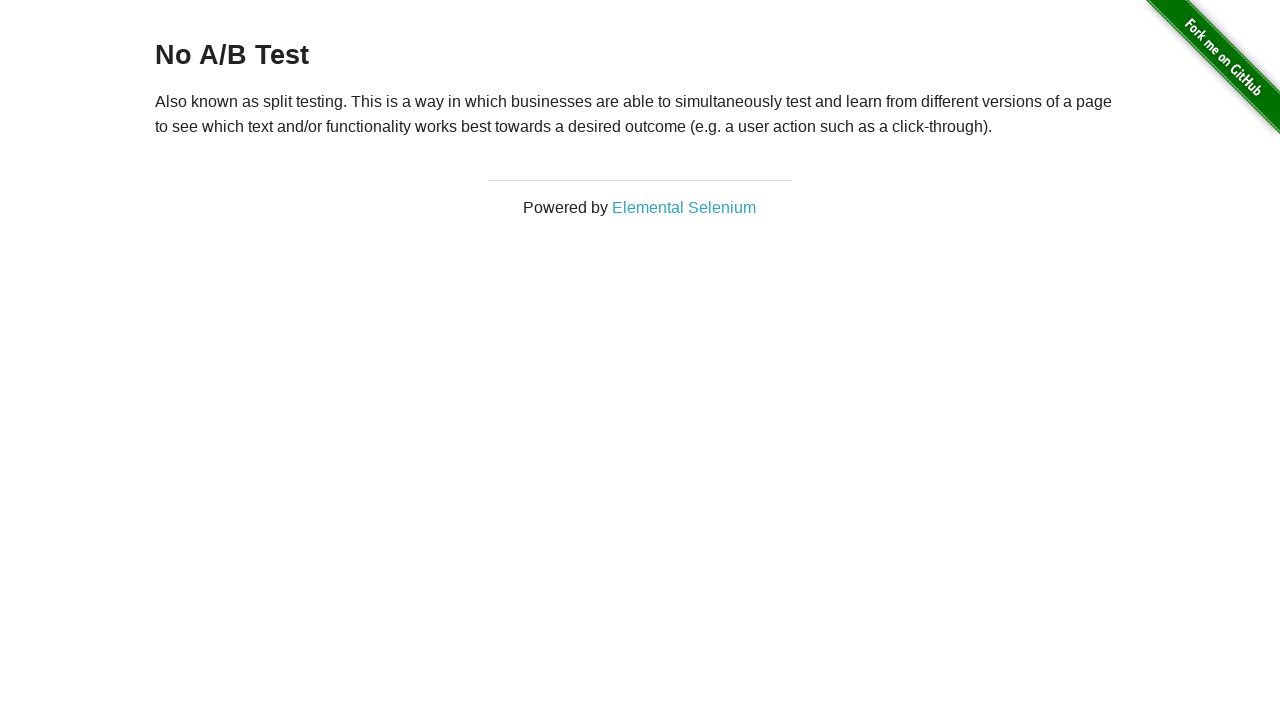

Verified that opt-out cookie successfully prevented A/B test - heading shows 'No A/B Test'
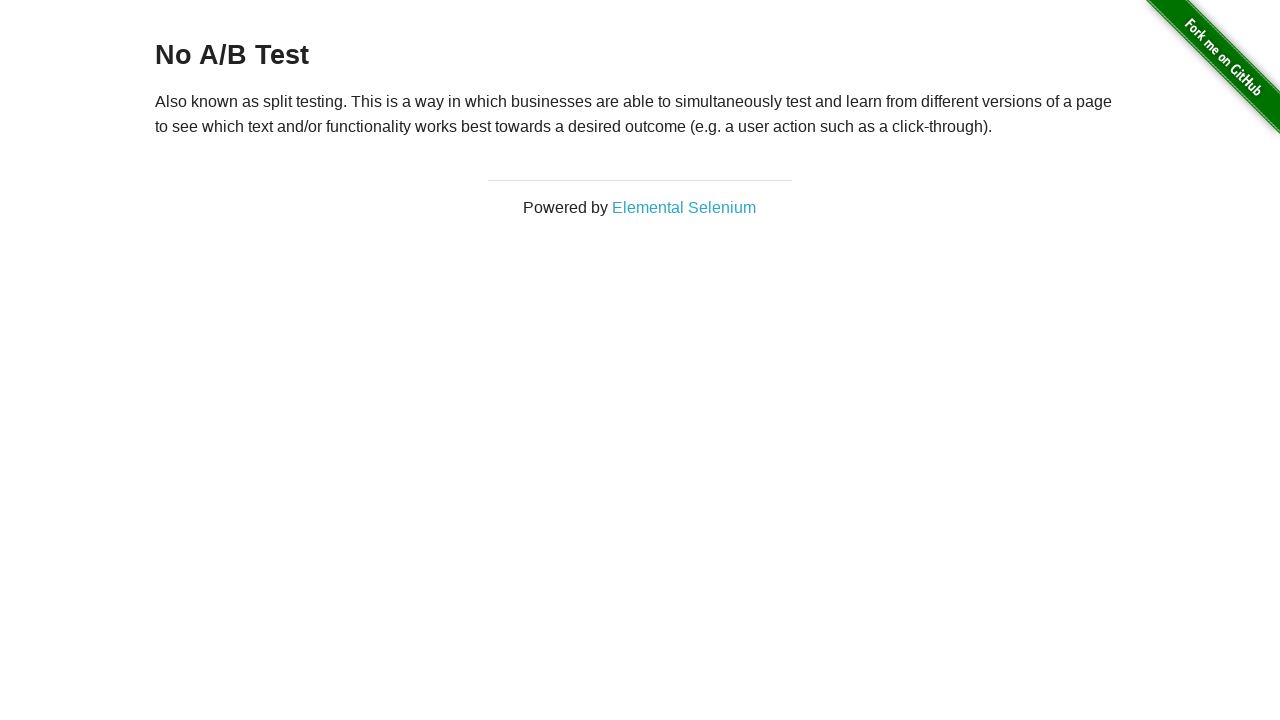

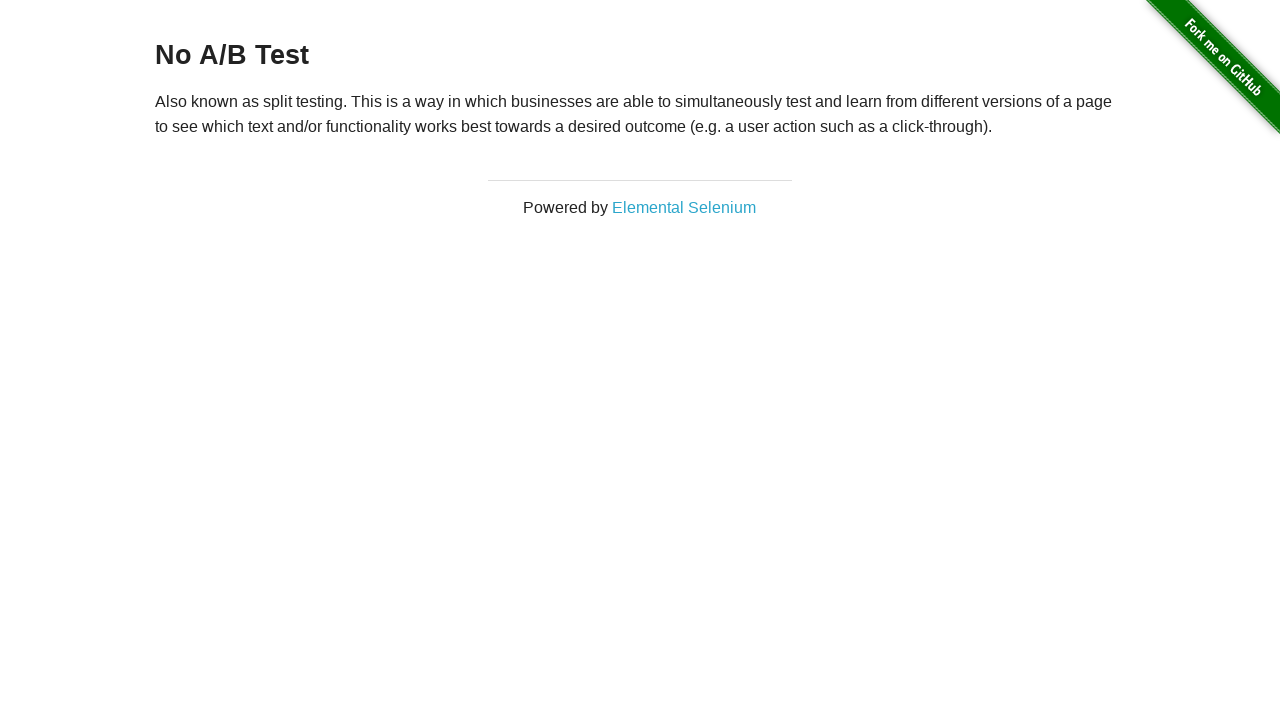